Tests navigation on a solar technology shop by clicking through categories, applying a brand filter, and viewing a specific product

Starting URL: https://solartechnology.com.ua/shop

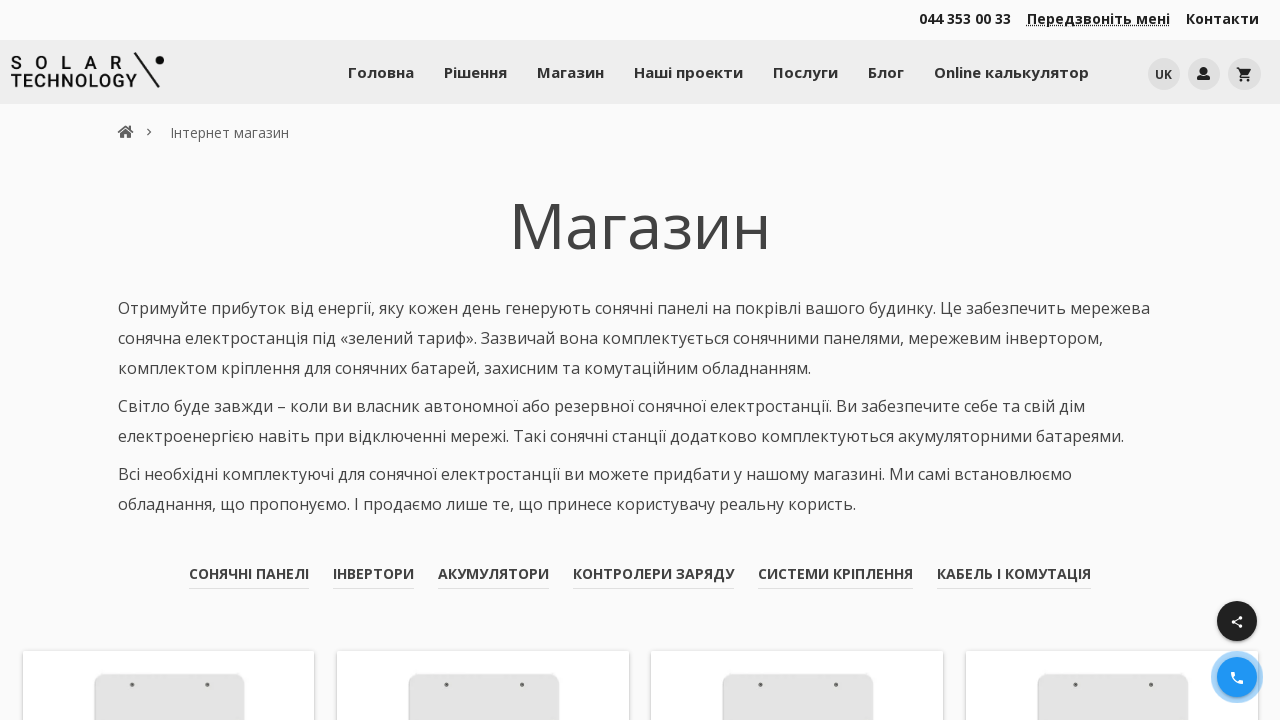

Clicked on 'Акумулятори' (Batteries) category link at (494, 573) on internal:role=link[name="Акумулятори"i]
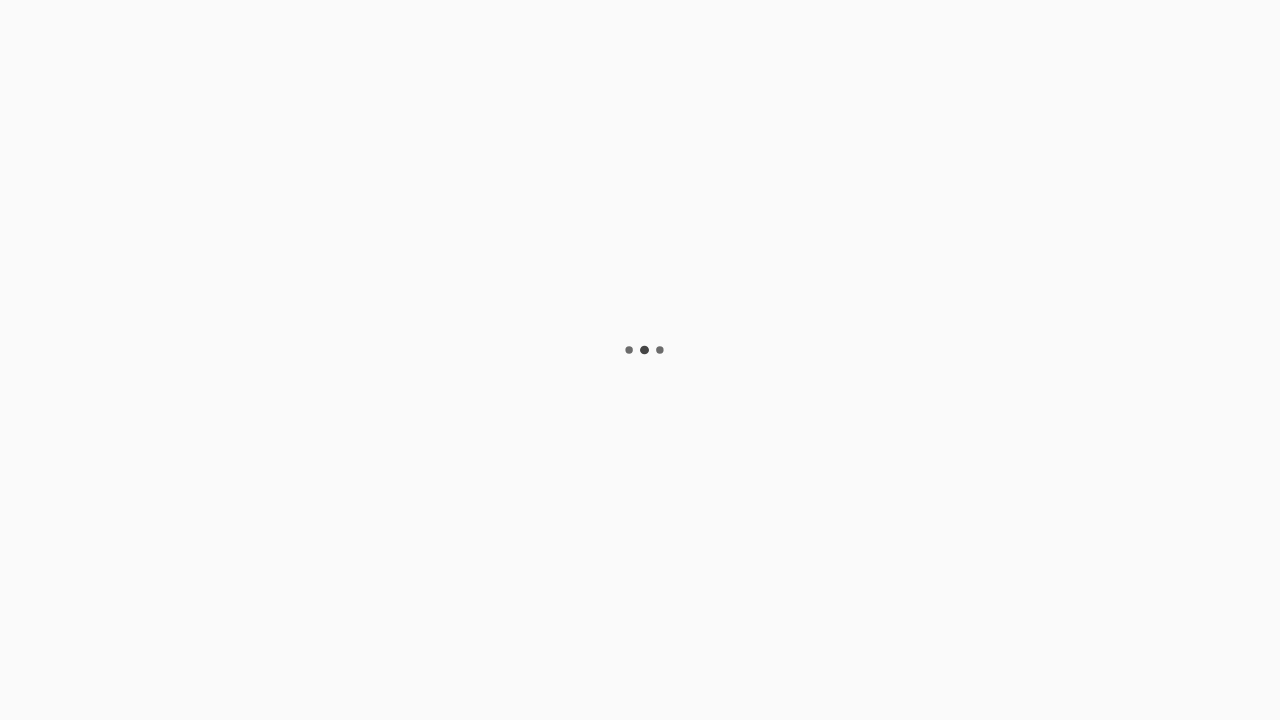

Clicked on 'Фільтр товарів' (Product Filter) button at (640, 361) on internal:text="\u0424\u0456\u043b\u044c\u0442\u0440 \u0442\u043e\u0432\u0430\u04
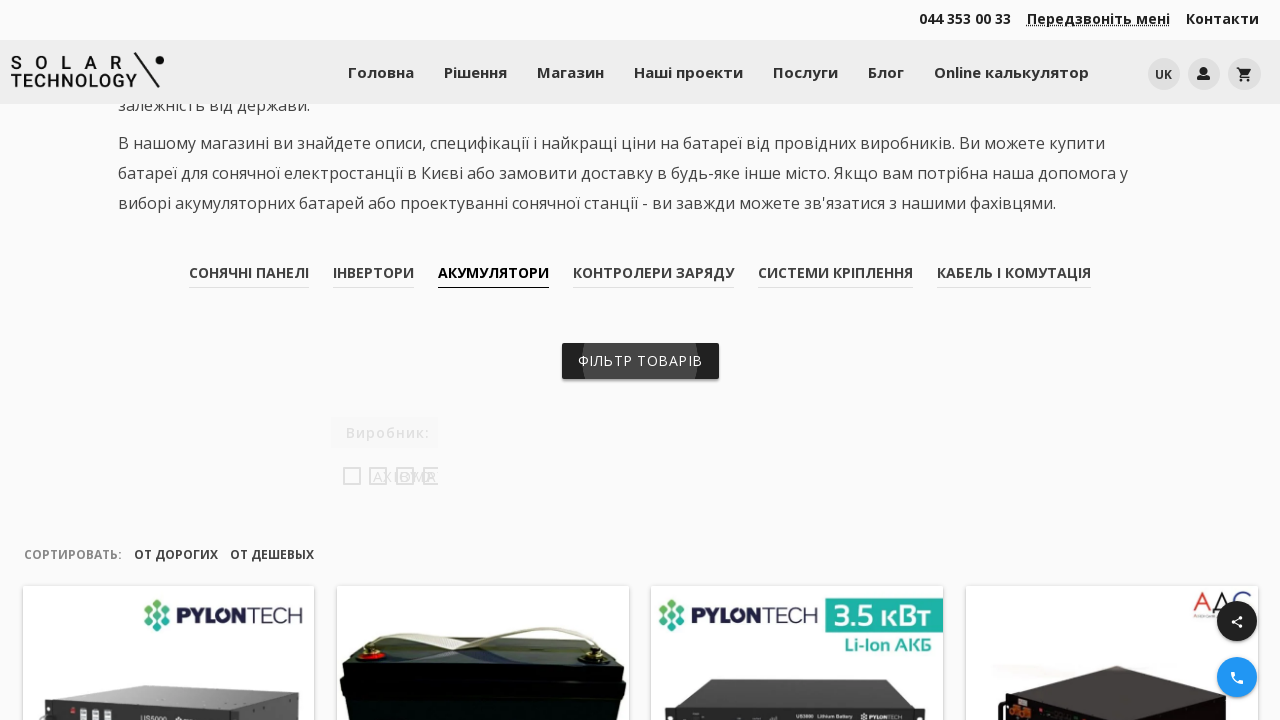

Selected BYD brand filter at (528, 708) on internal:text="BYD"s
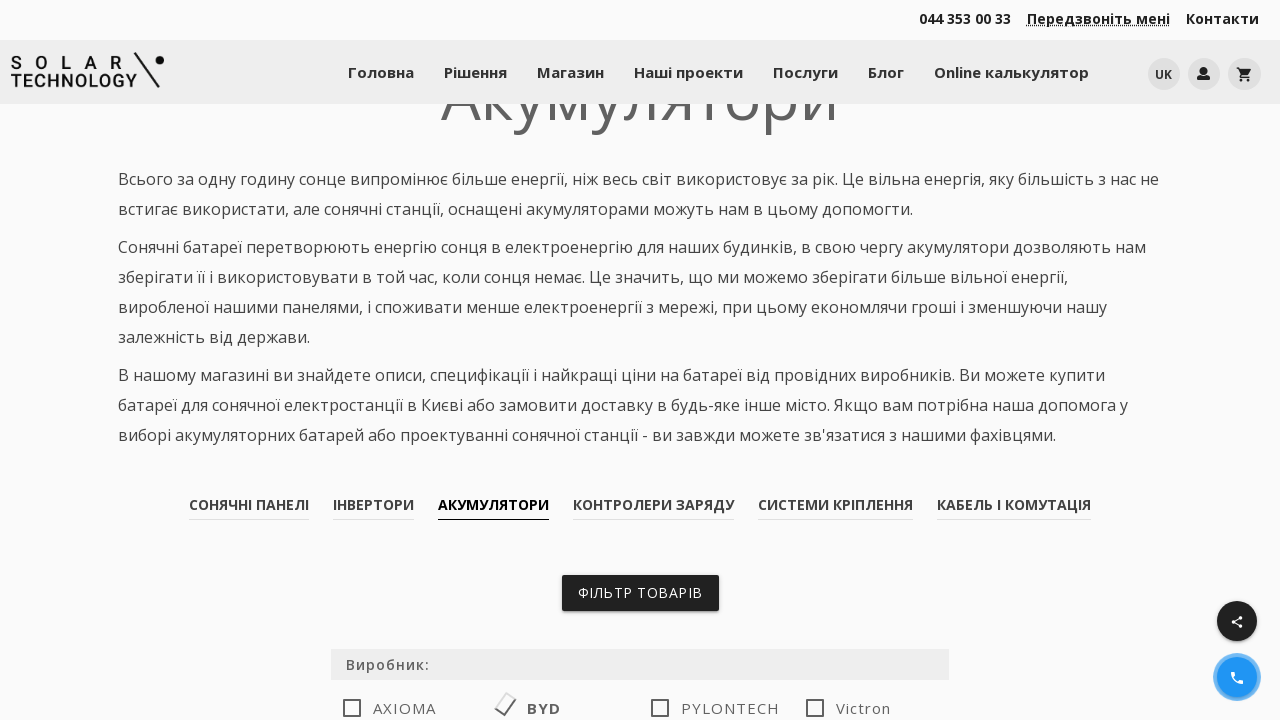

Clicked on 'BYD B-Box 10' product link at (1060, 373) on internal:role=link[name="BYD B-Box 10"s]
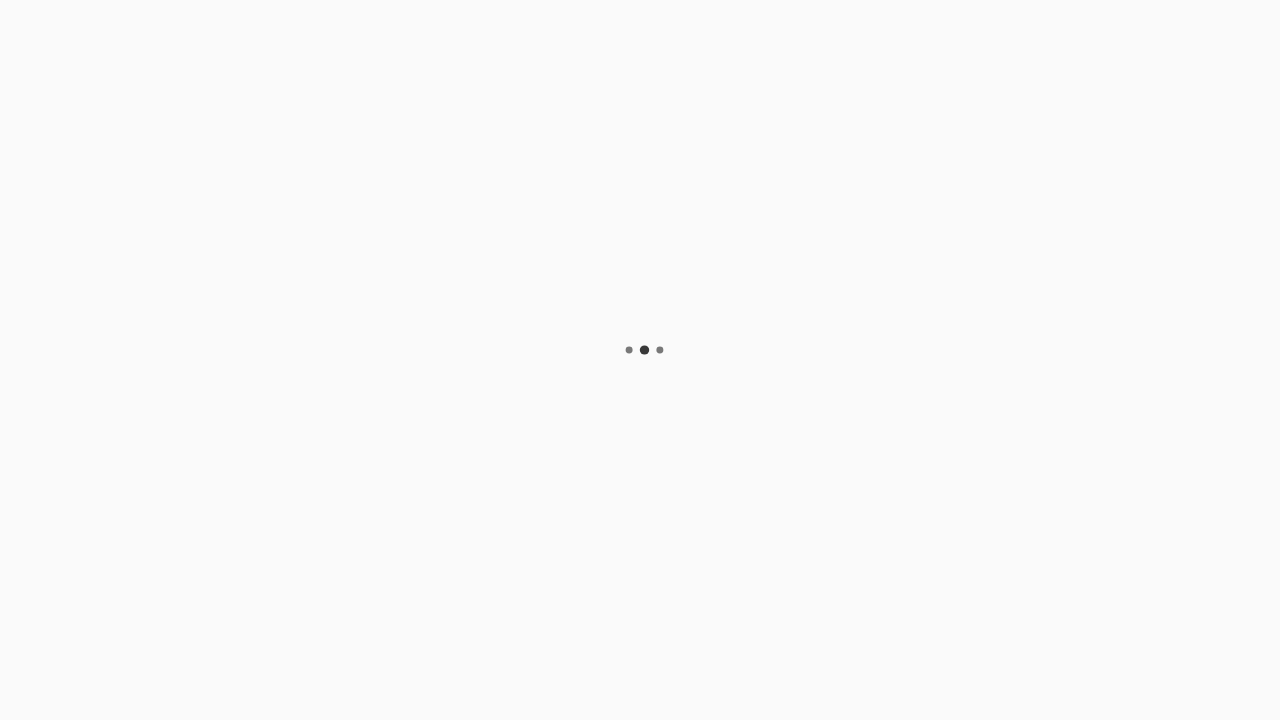

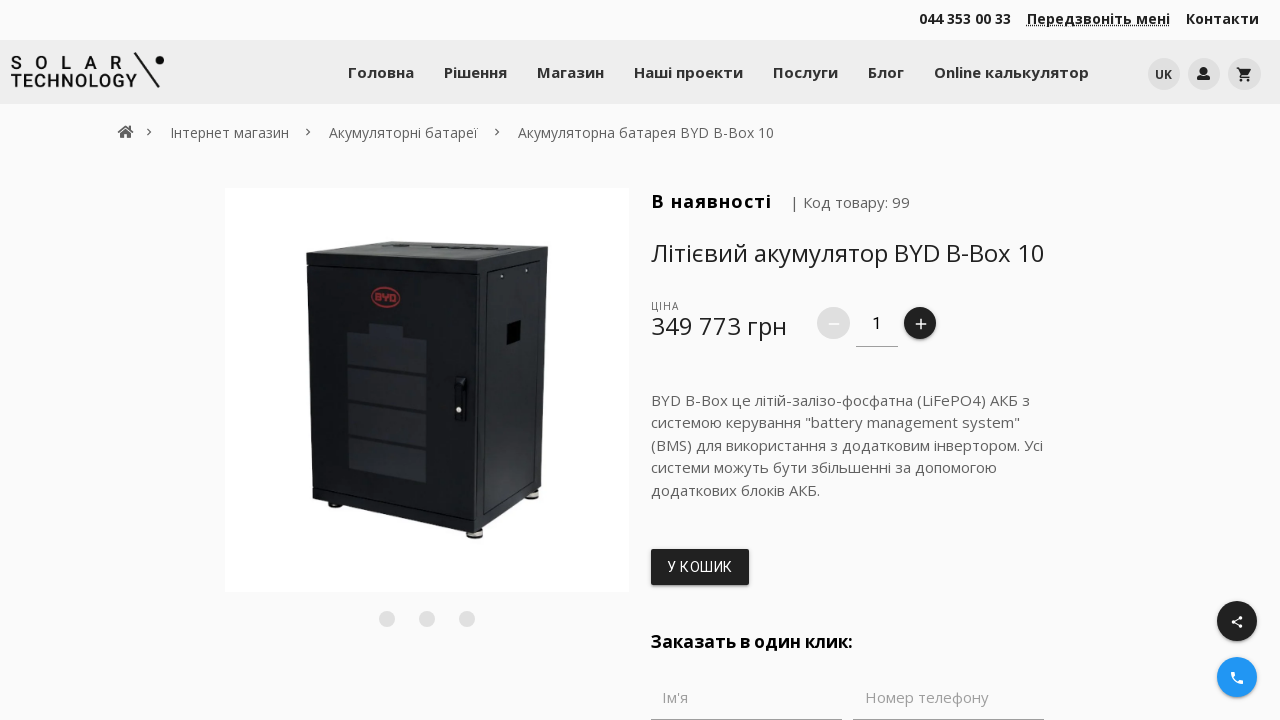